Tests registration form validation with a short password (5 characters) and verifies the appropriate error message is displayed.

Starting URL: https://osstep.github.io/steps

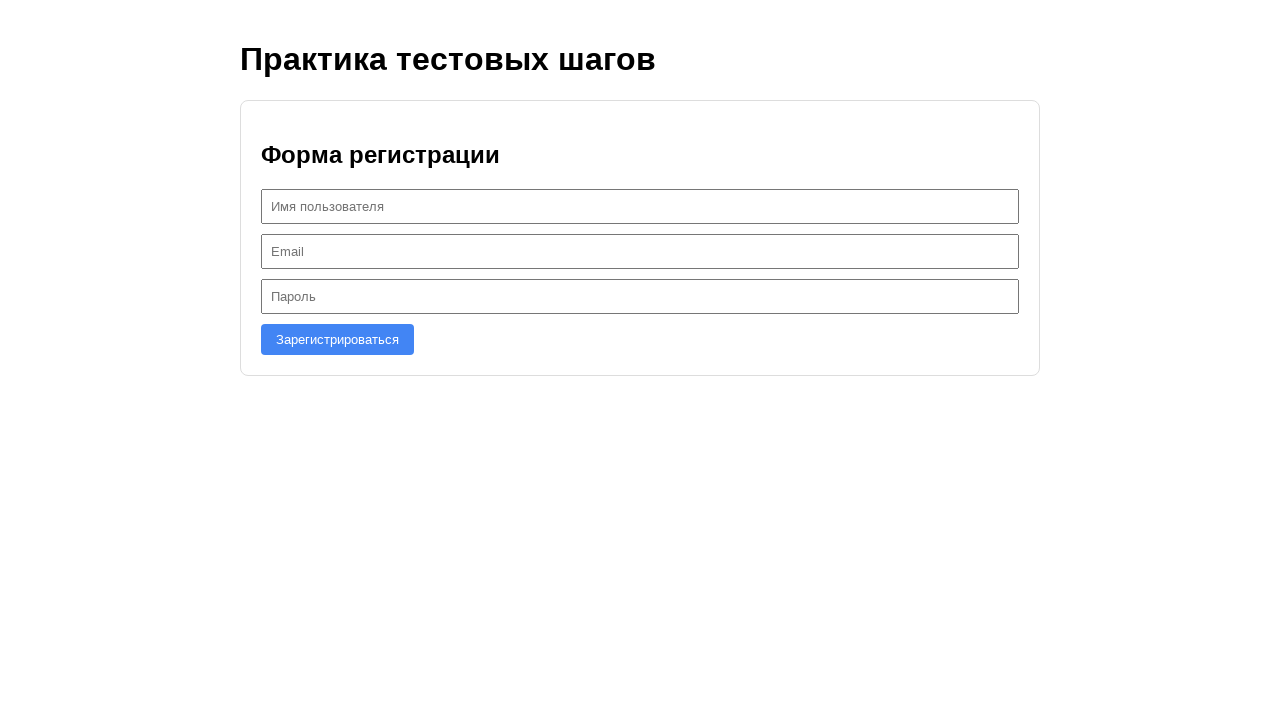

Filled username field with 'user1' on #username
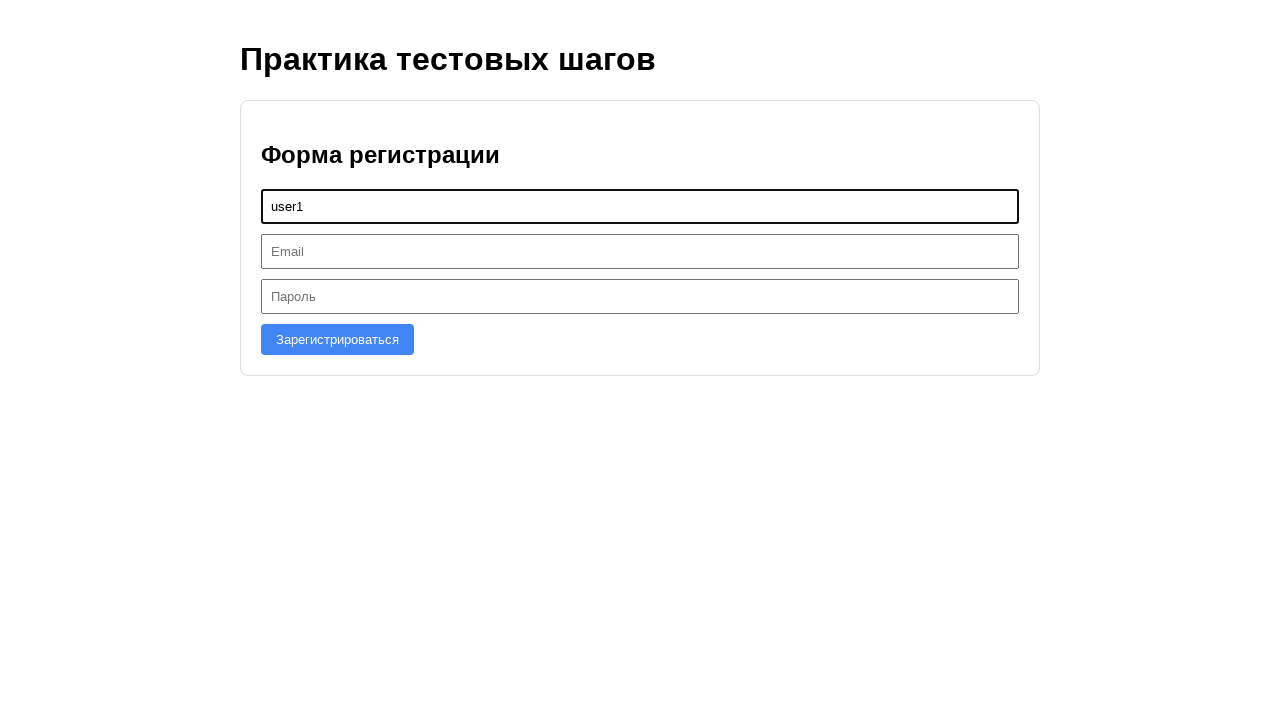

Filled email field with 'user1@test.com' on #email
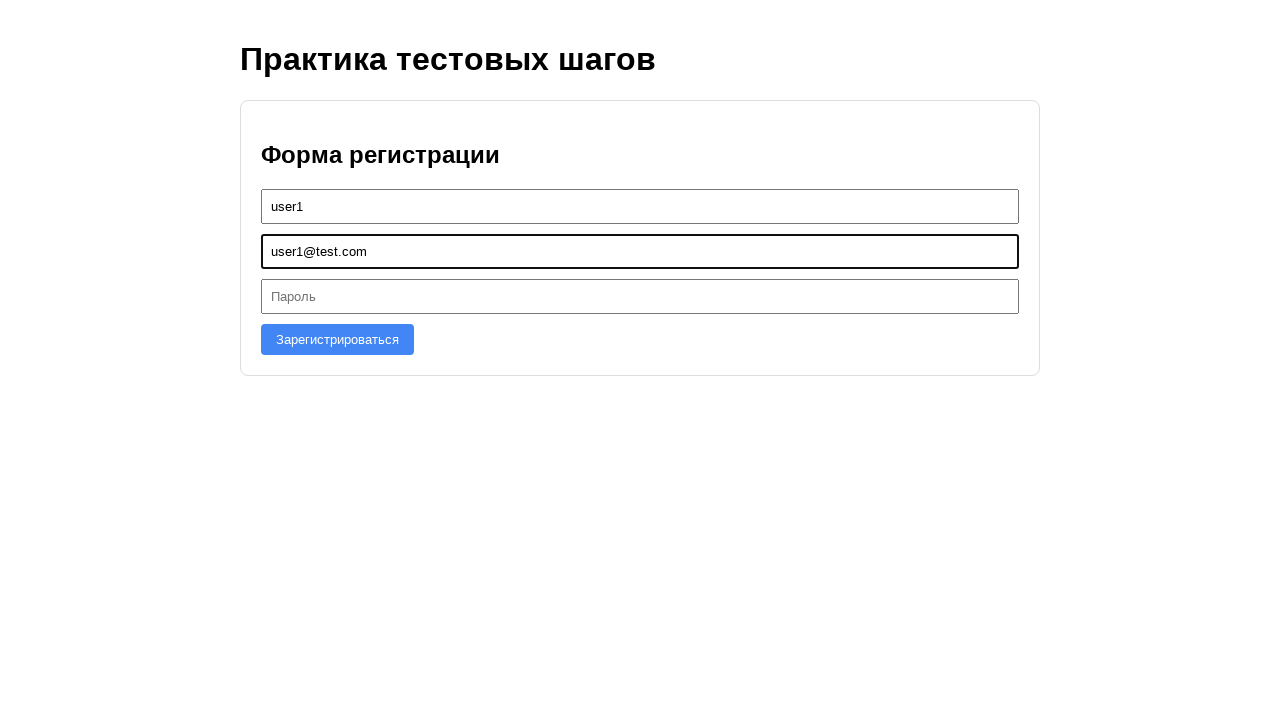

Filled password field with short password (5 characters: '12345') on #password
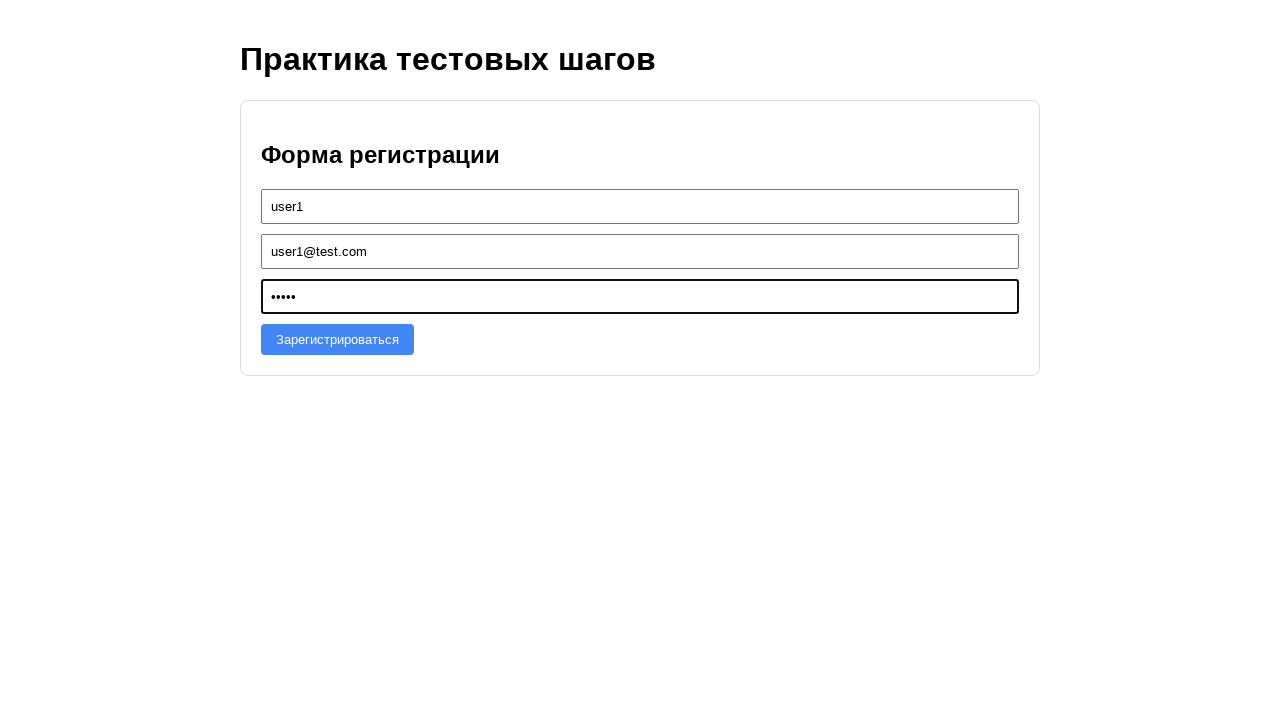

Clicked 'Зарегистрироваться' (Register) button to submit the form at (338, 339) on internal:role=button[name="Зарегистрироваться"i]
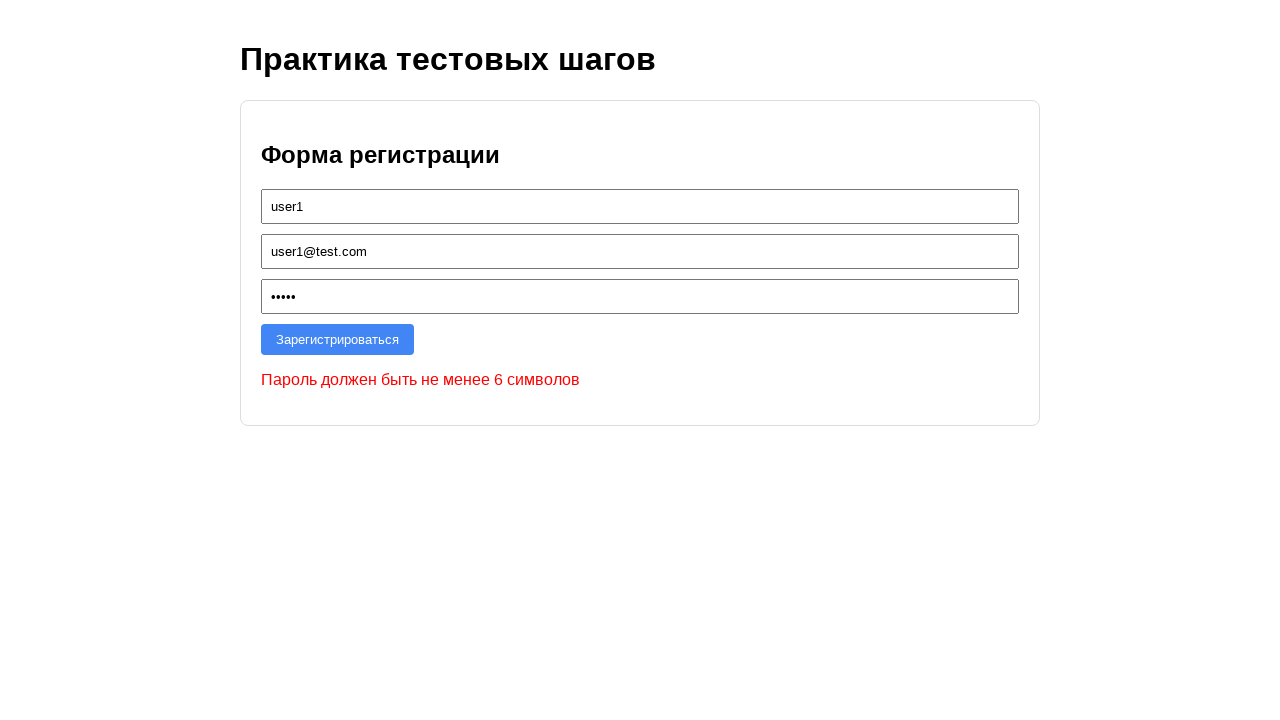

Waited for error message about short password to become visible
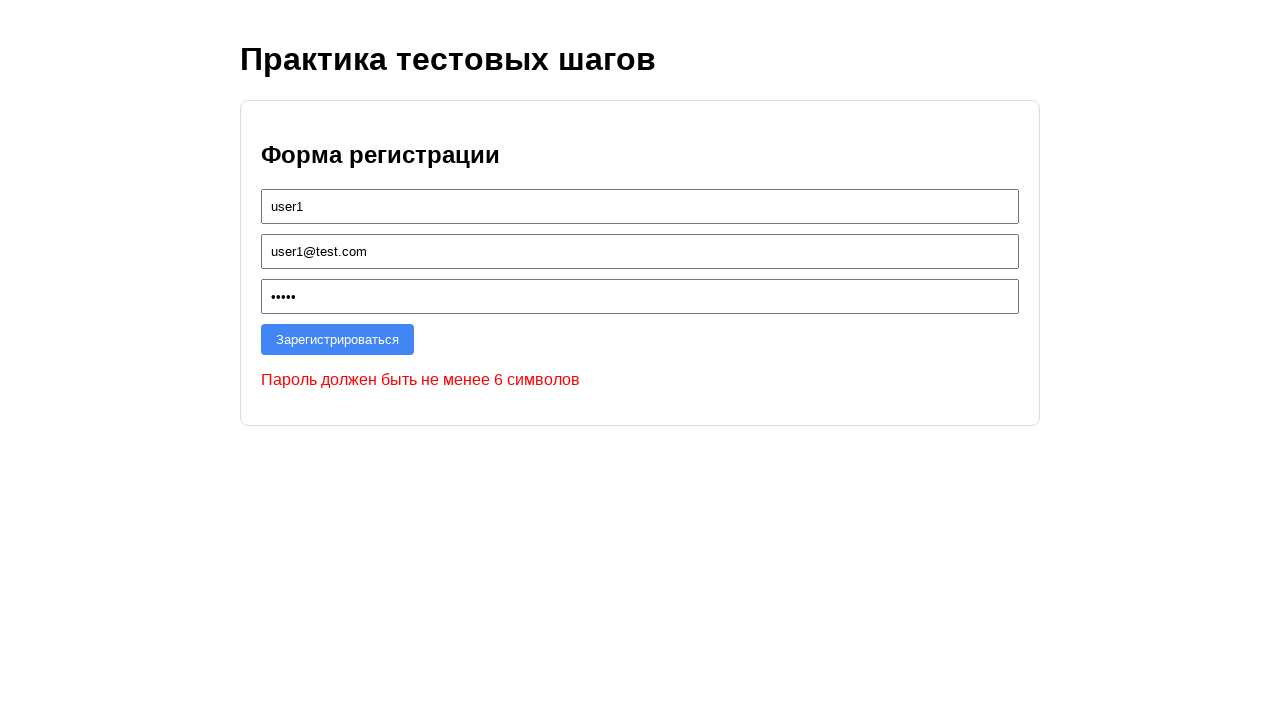

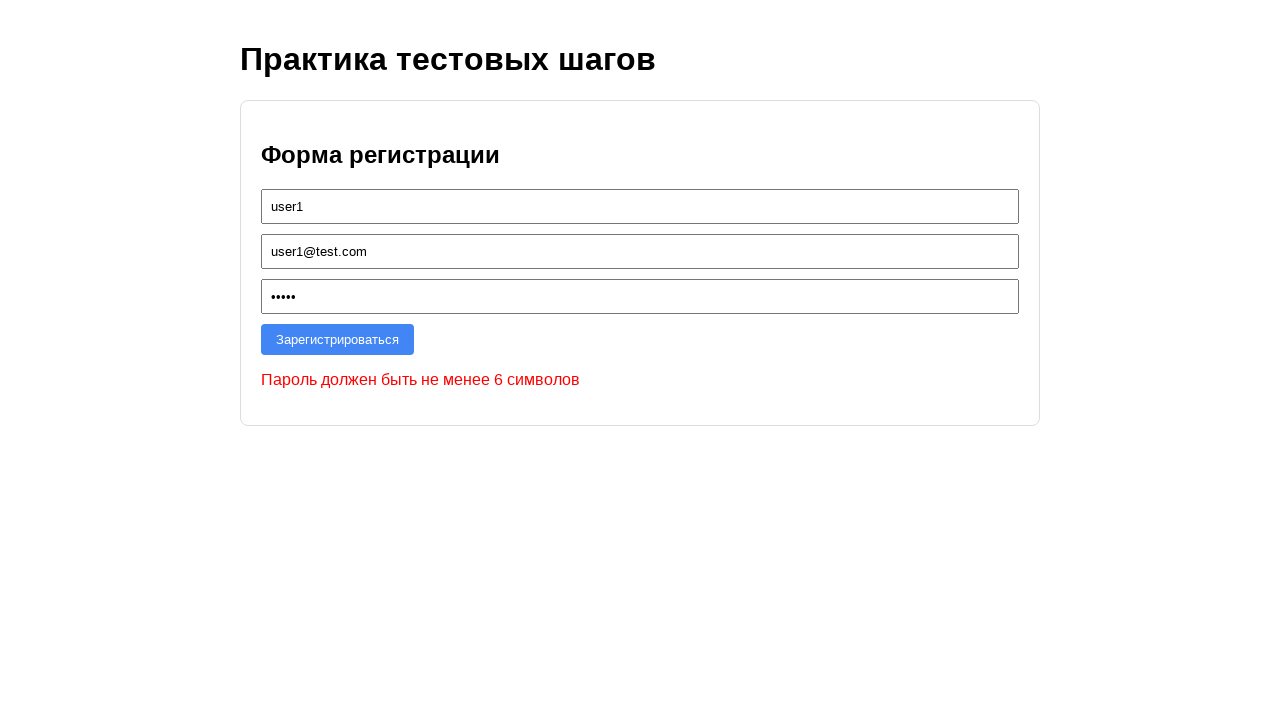